Tests dynamic image loading by waiting for completion text and verifying images are loaded

Starting URL: https://bonigarcia.dev/selenium-webdriver-java/loading-images.html

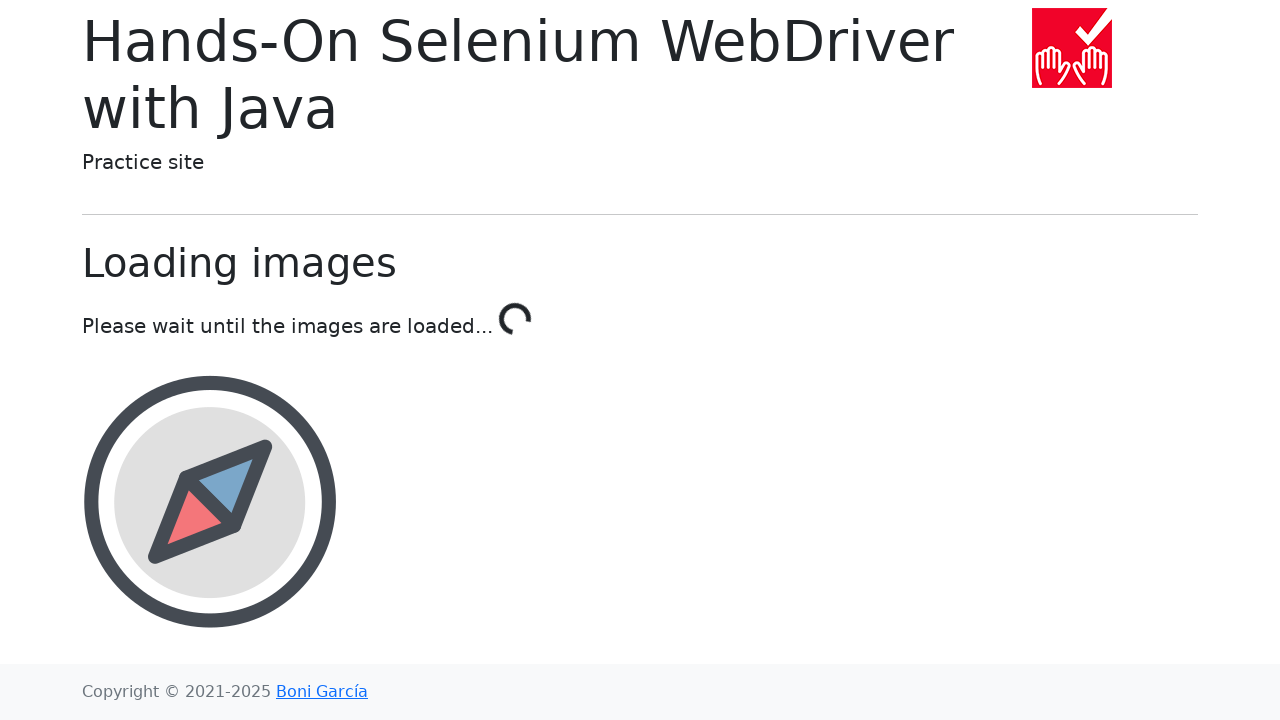

Waited for dynamic image loading to complete - 'Done!' text appeared
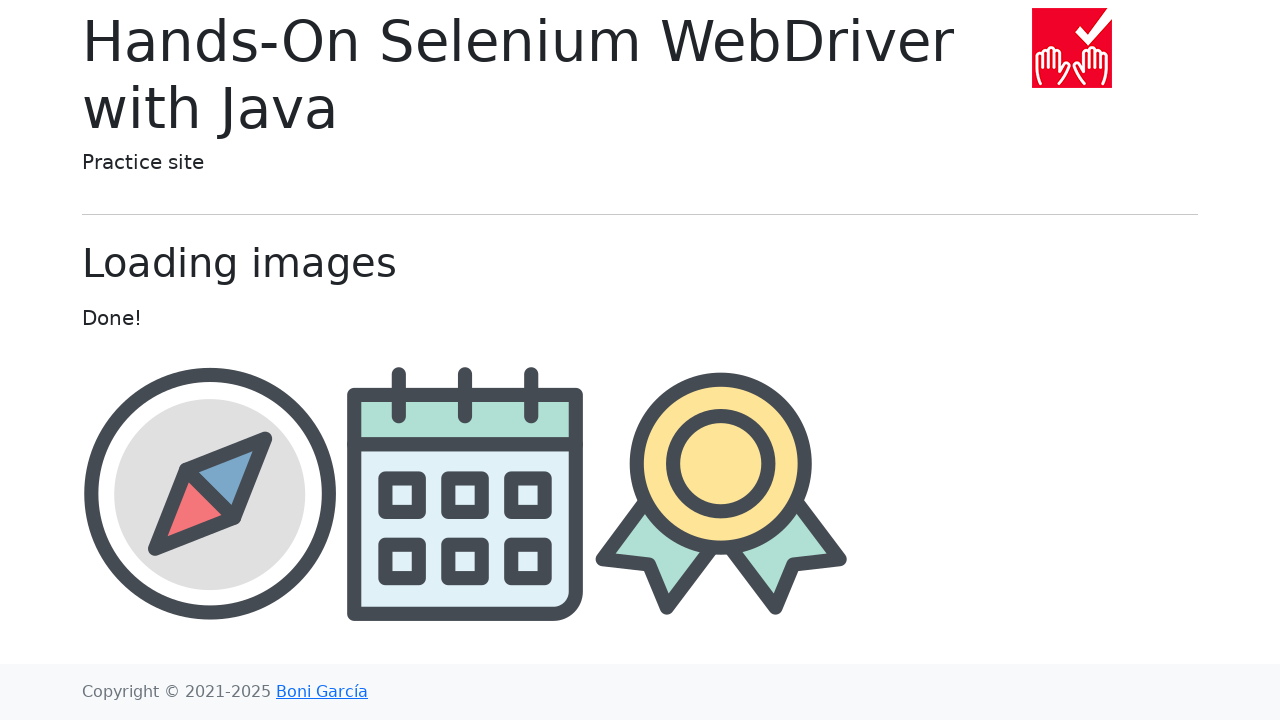

Located all img elements on the page
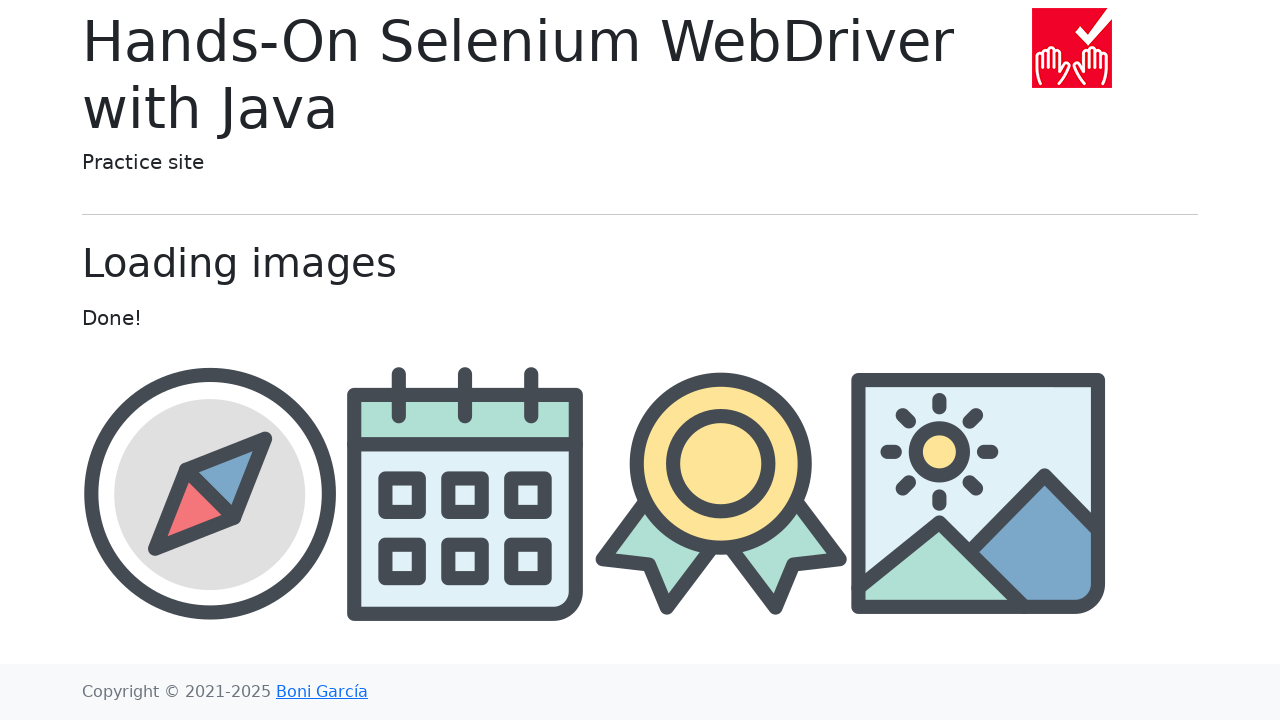

Verified that at least 4 images are loaded (found 5 images)
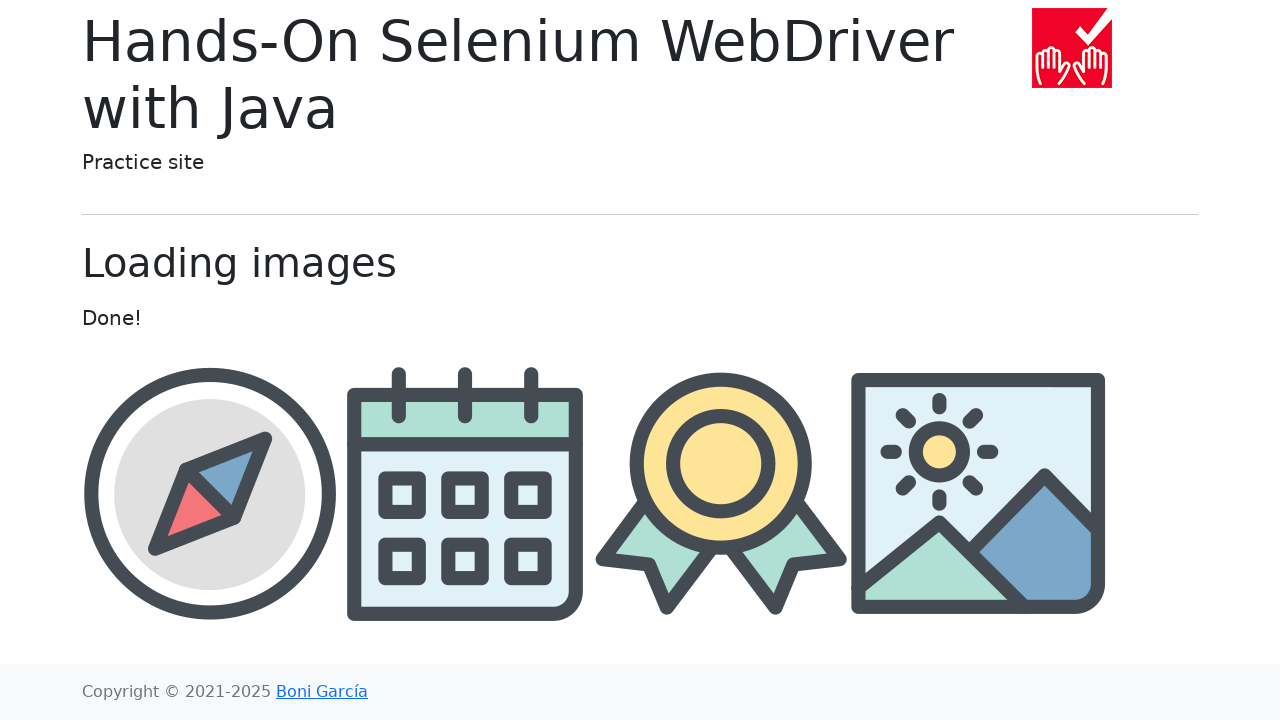

Retrieved src attribute of fourth image: img/award.png
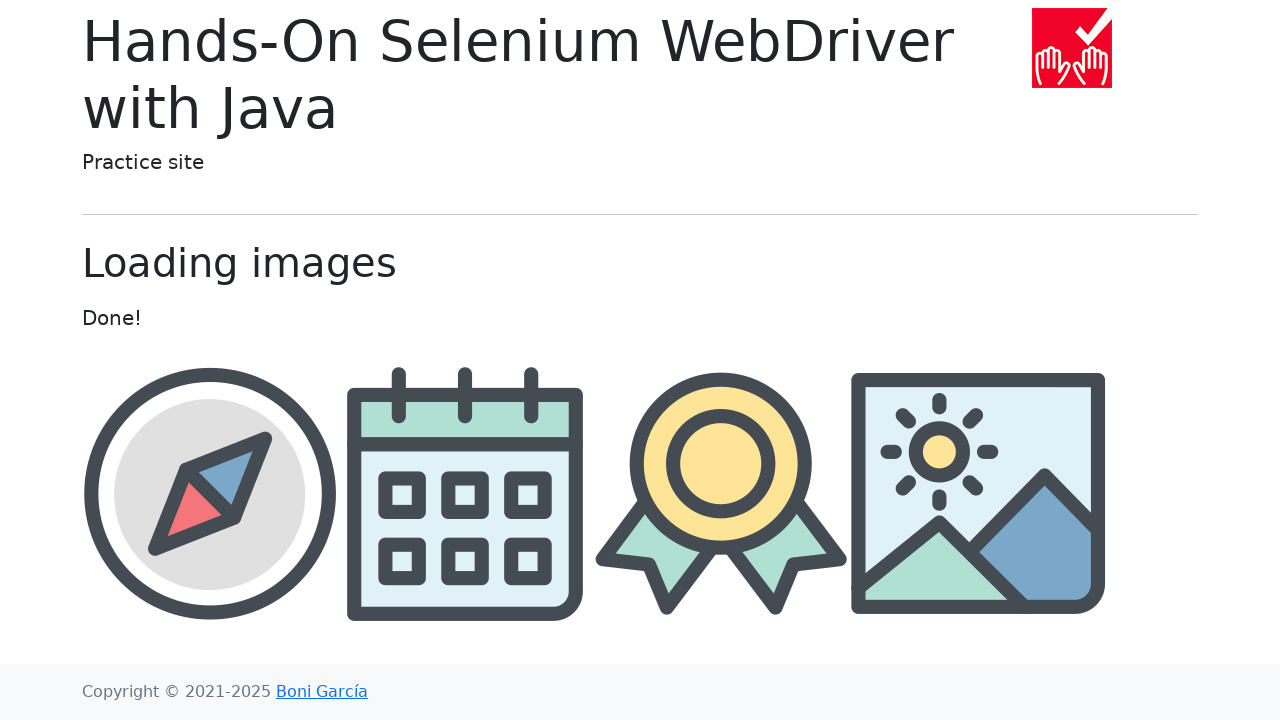

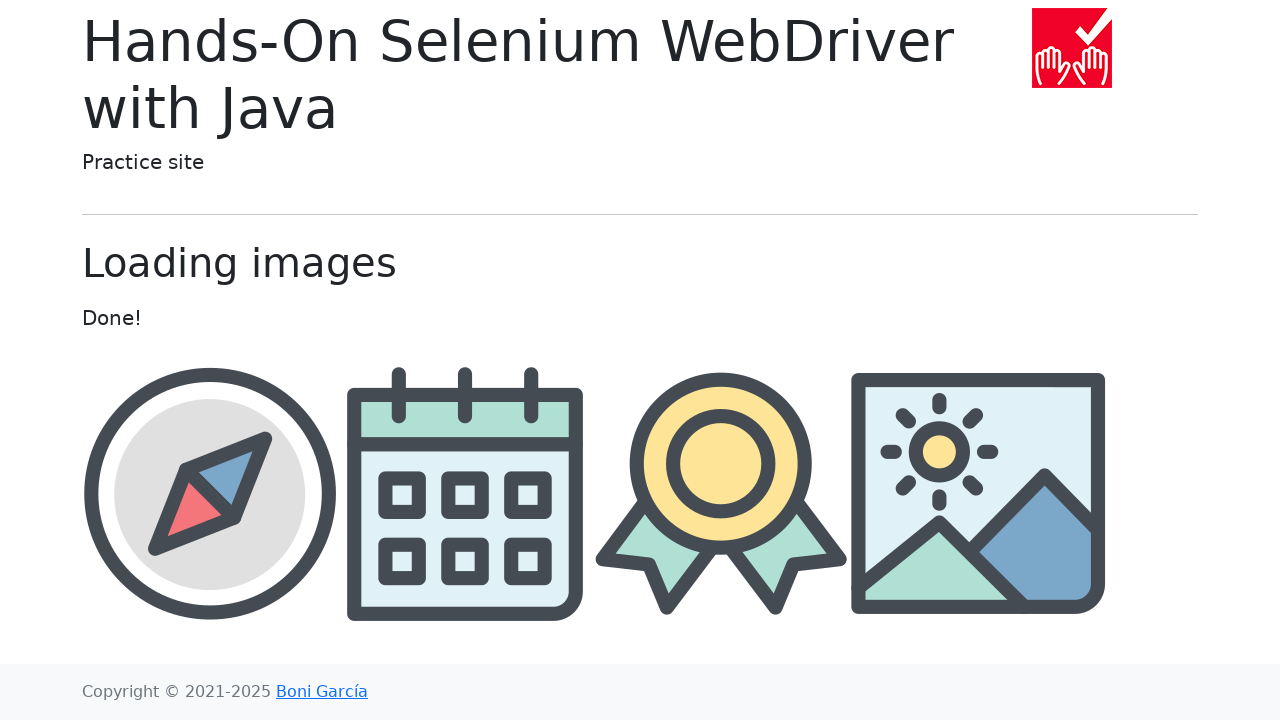